Tests the search functionality on 360 Search (so.com) by entering a search query and clicking the search button

Starting URL: https://www.so.com/?src=so.com

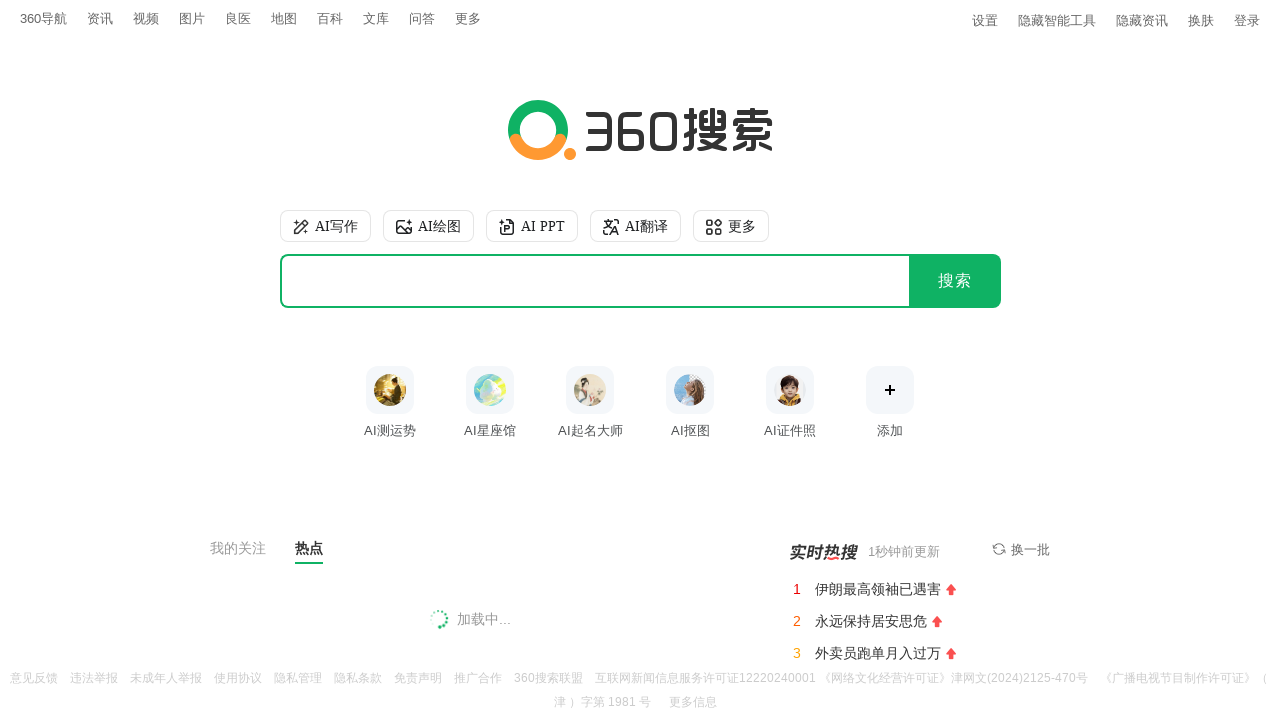

Filled search input field with 'python自动化测试' on #input
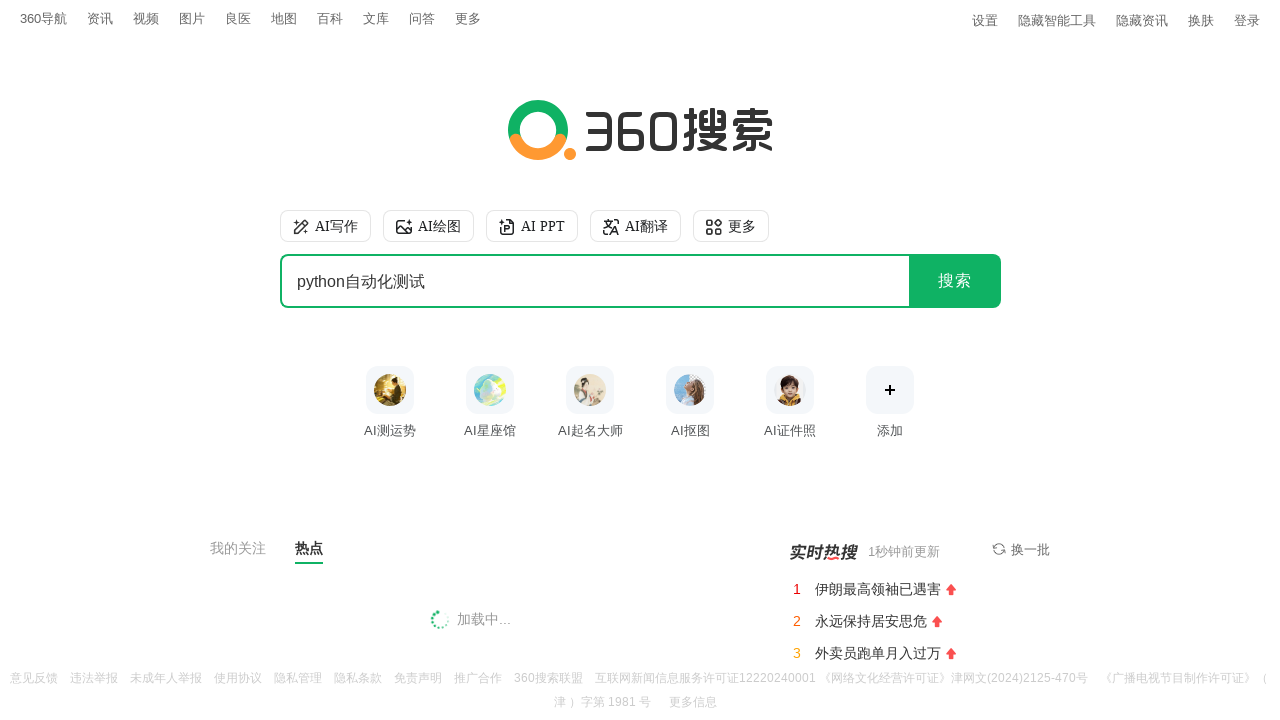

Clicked search button to execute search at (955, 281) on #search-button
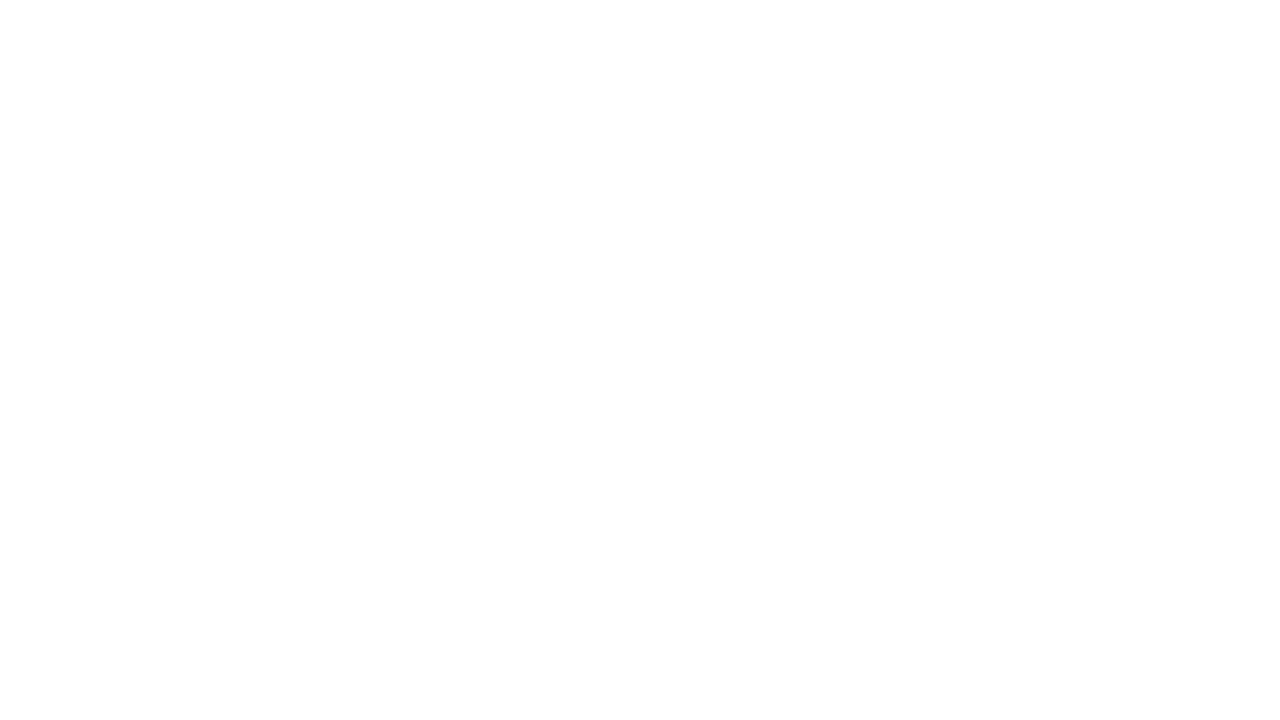

Waited for search results to load (networkidle)
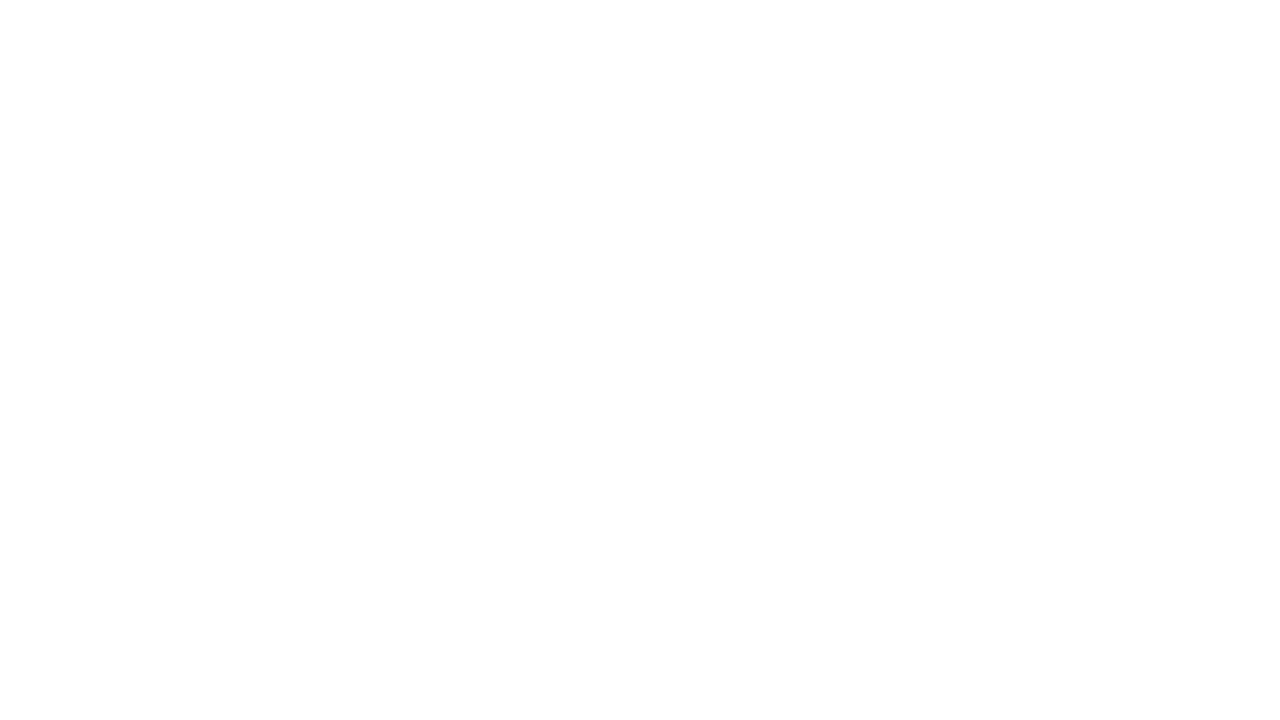

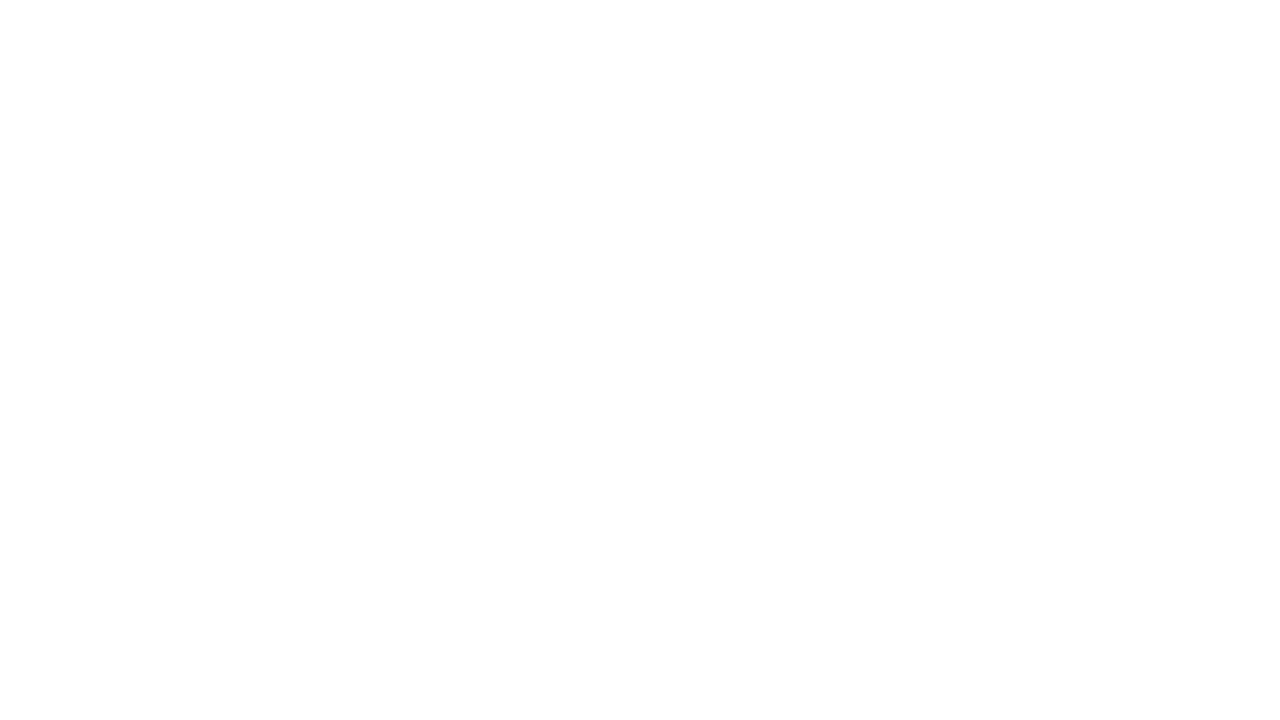